Tests that whitespace is trimmed from todo item text when editing.

Starting URL: https://demo.playwright.dev/todomvc

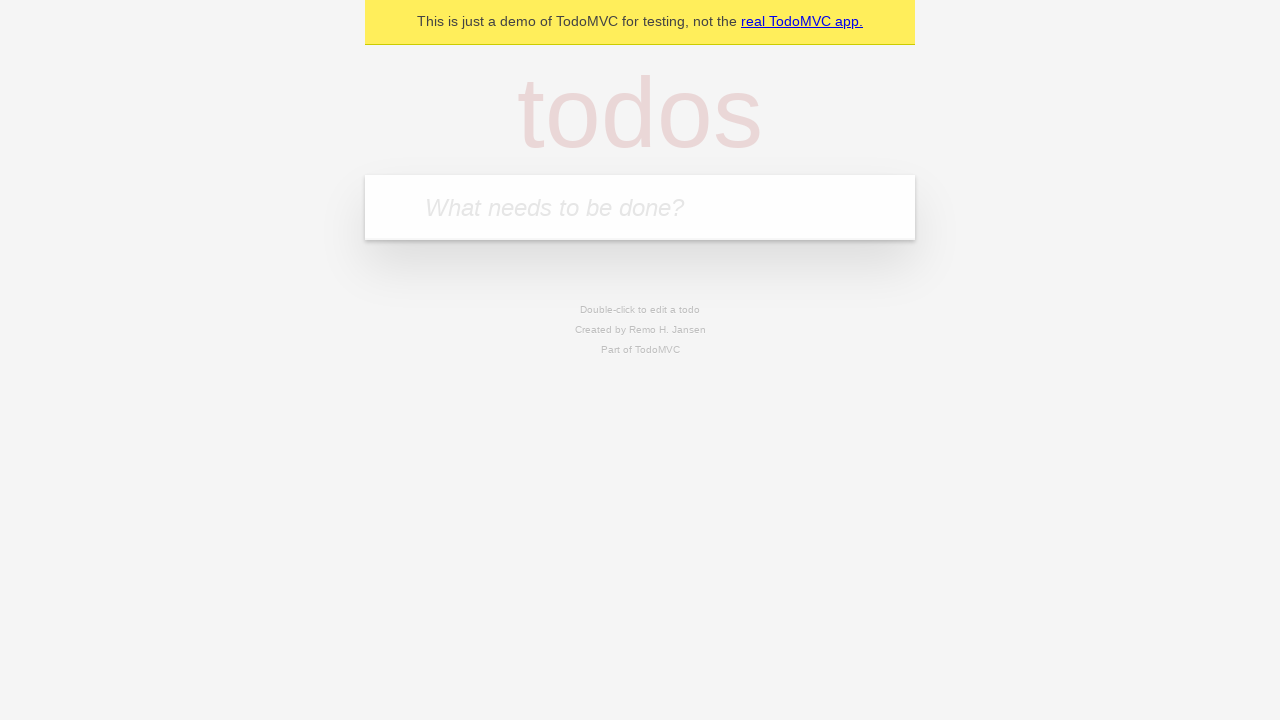

Filled new todo field with 'buy some cheese' on internal:attr=[placeholder="What needs to be done?"i]
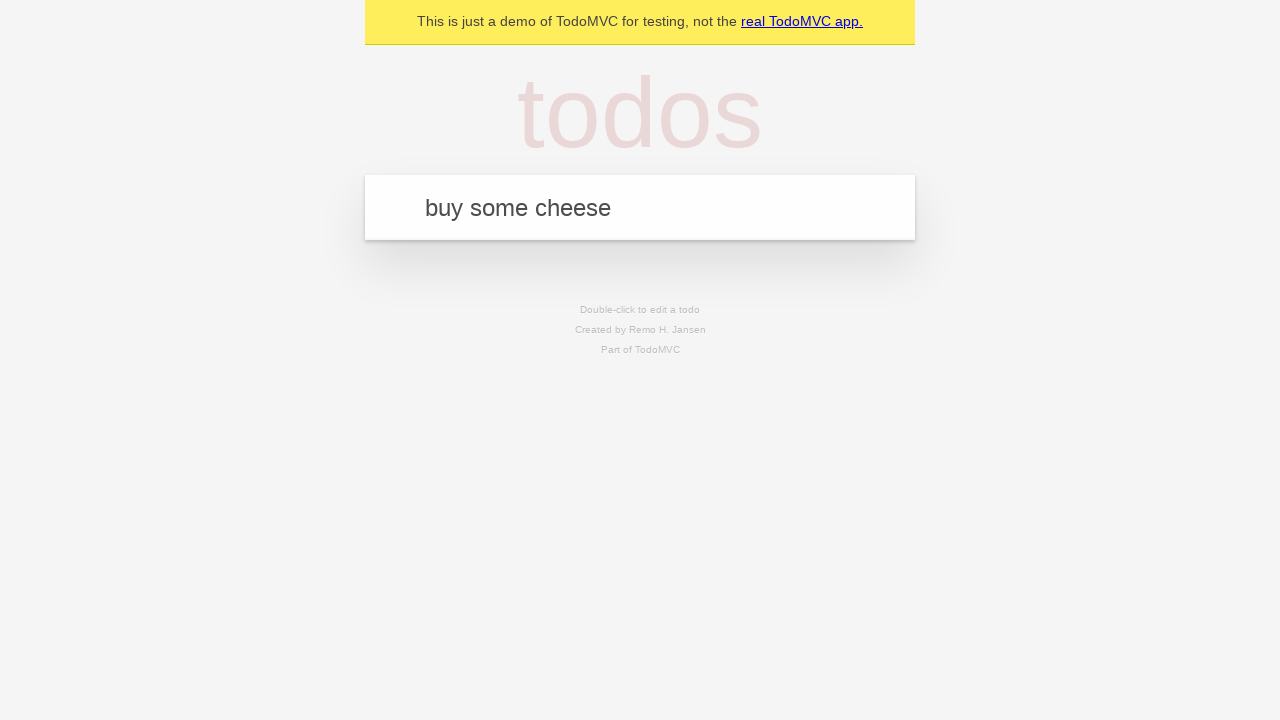

Pressed Enter to create todo 'buy some cheese' on internal:attr=[placeholder="What needs to be done?"i]
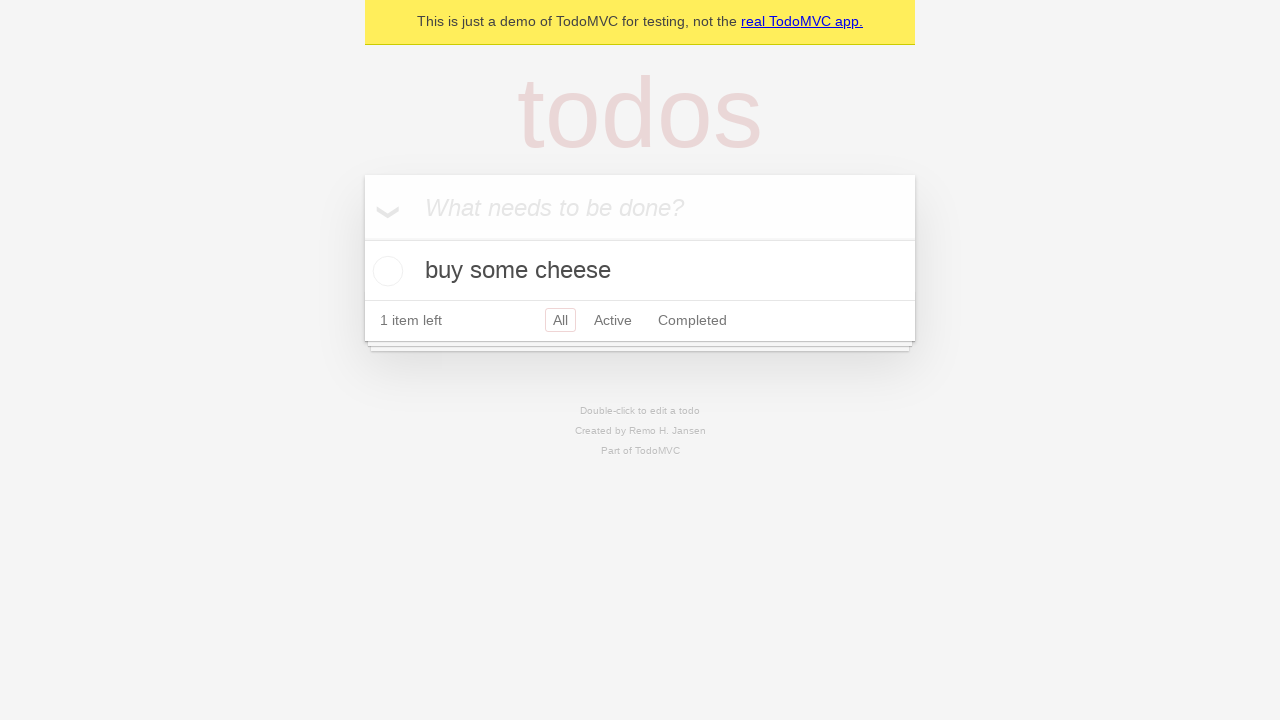

Filled new todo field with 'feed the cat' on internal:attr=[placeholder="What needs to be done?"i]
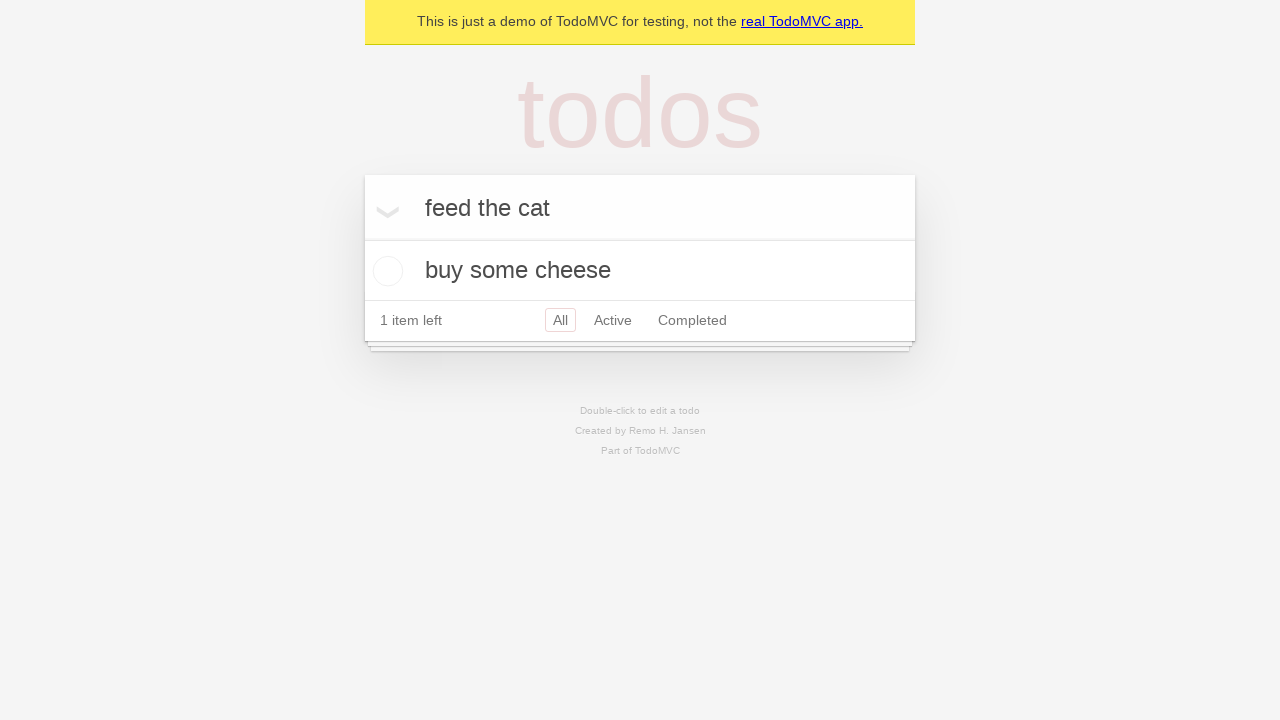

Pressed Enter to create todo 'feed the cat' on internal:attr=[placeholder="What needs to be done?"i]
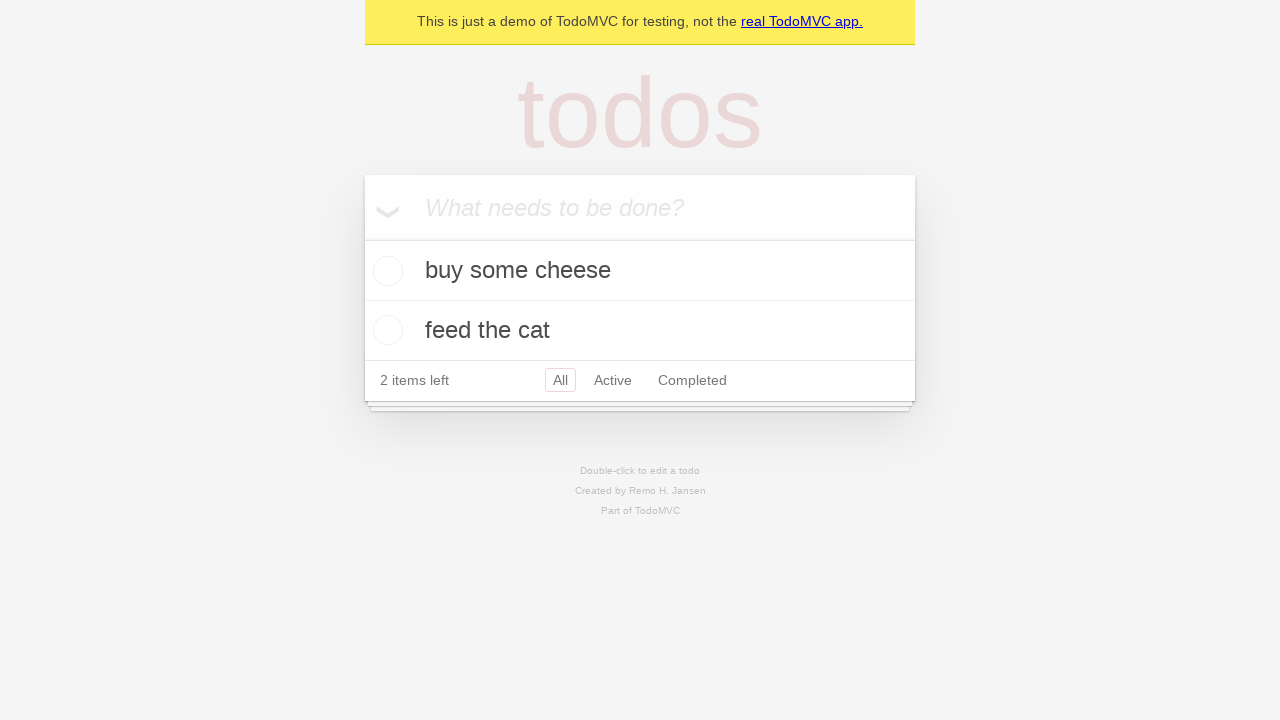

Filled new todo field with 'book a doctors appointment' on internal:attr=[placeholder="What needs to be done?"i]
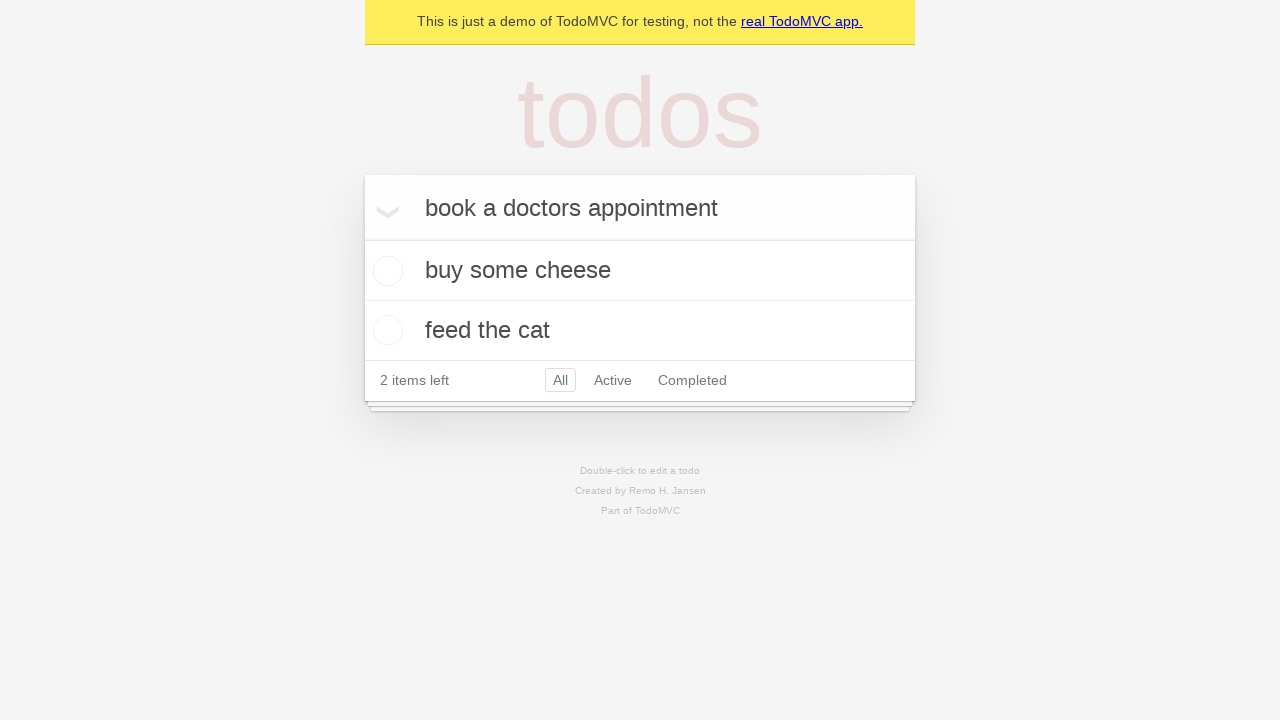

Pressed Enter to create todo 'book a doctors appointment' on internal:attr=[placeholder="What needs to be done?"i]
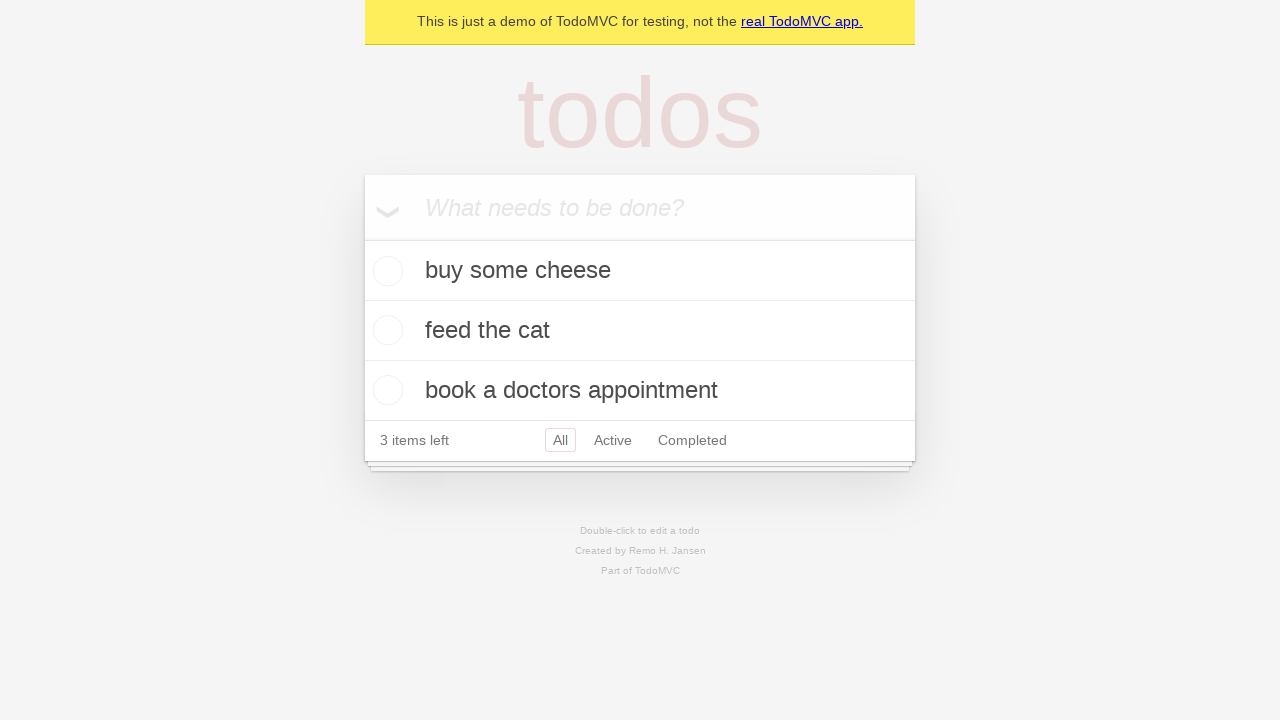

Double-clicked second todo item to enter edit mode at (640, 331) on internal:testid=[data-testid="todo-item"s] >> nth=1
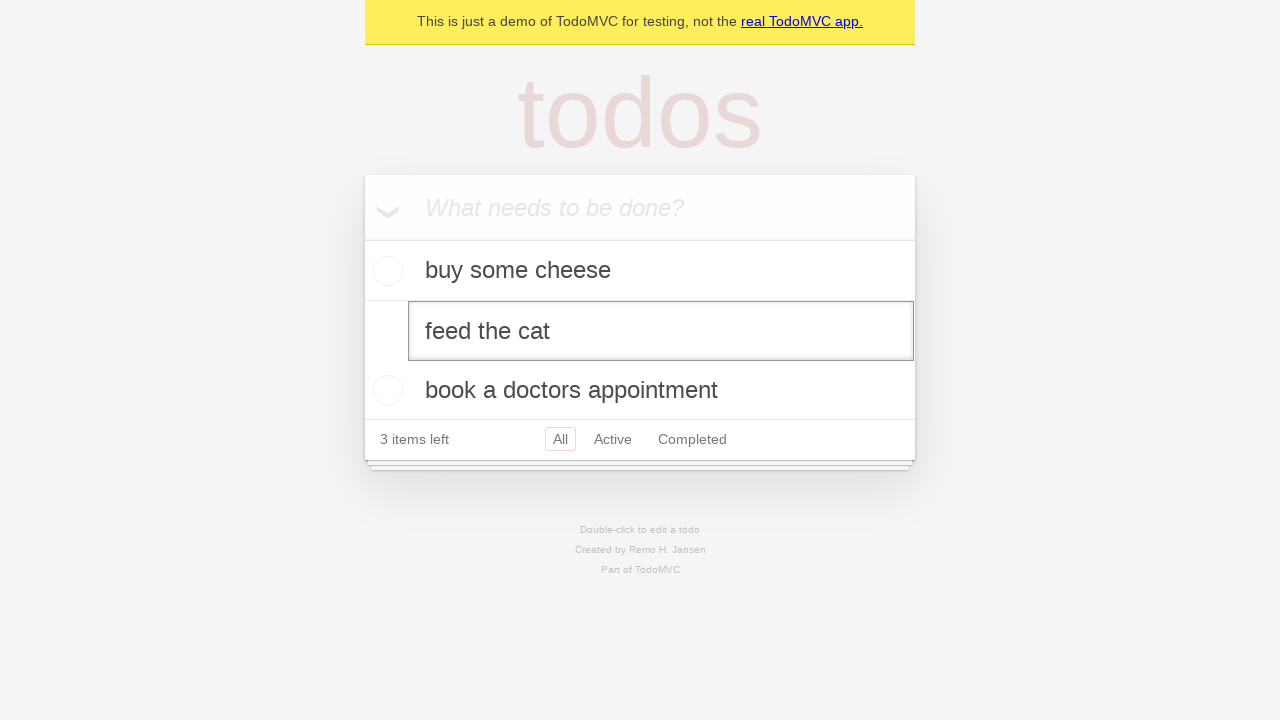

Filled edit field with text containing leading and trailing whitespace on internal:testid=[data-testid="todo-item"s] >> nth=1 >> internal:role=textbox[nam
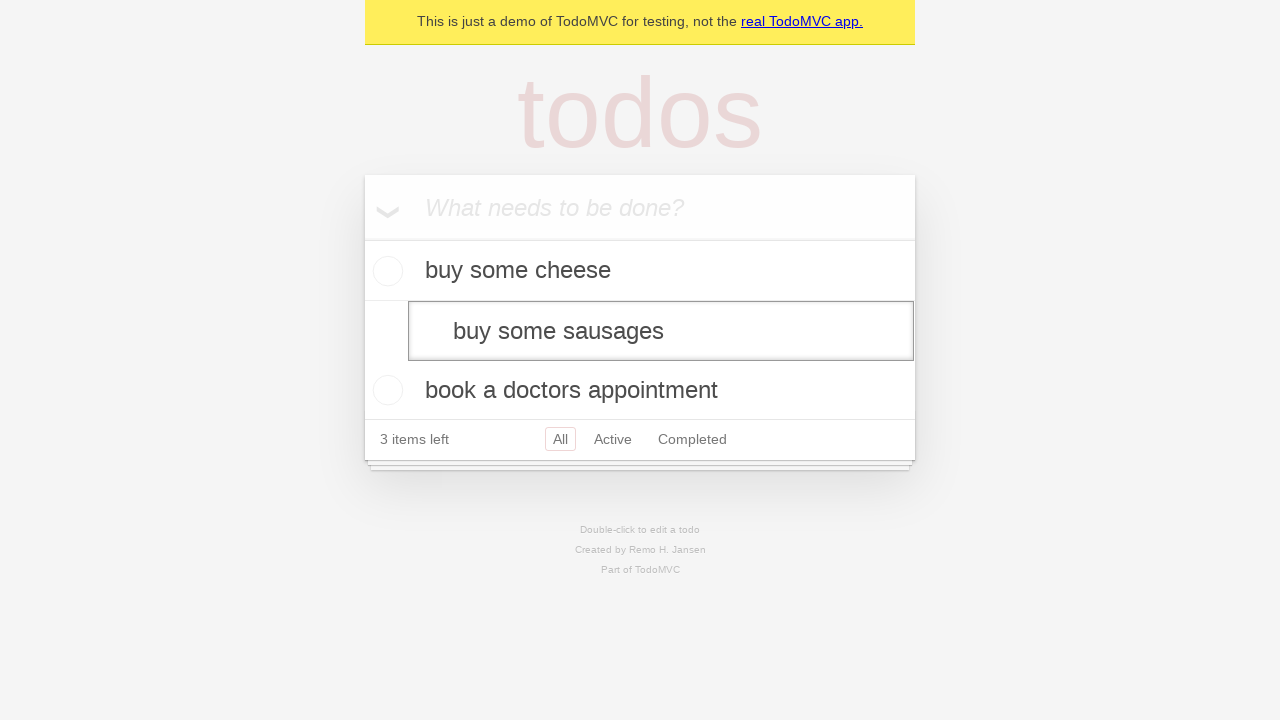

Pressed Enter to save edited todo - whitespace should be trimmed on internal:testid=[data-testid="todo-item"s] >> nth=1 >> internal:role=textbox[nam
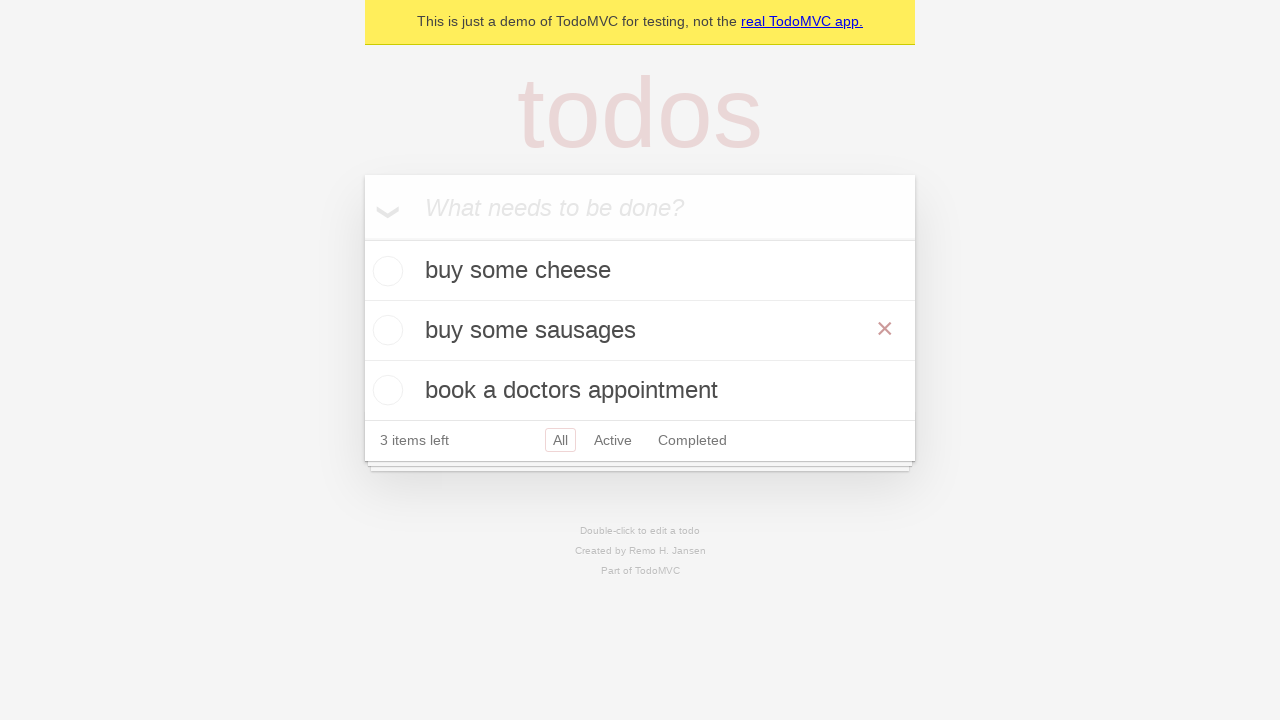

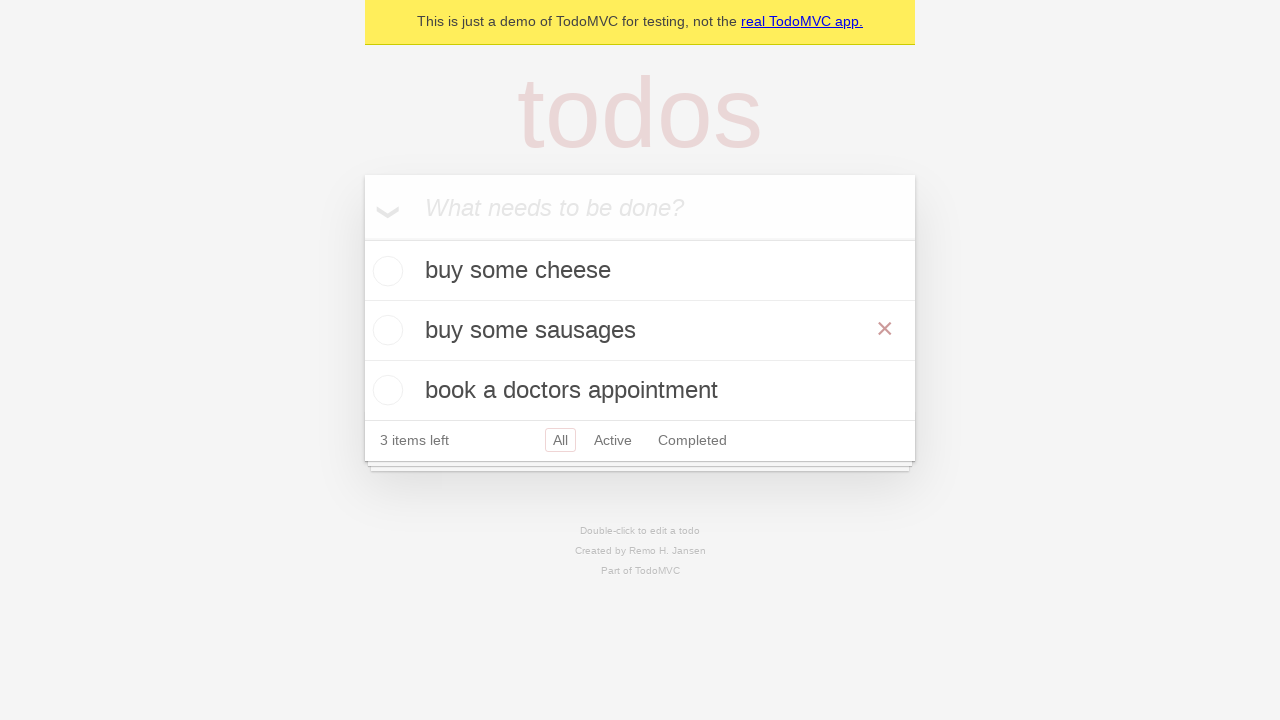